Tests drag and drop functionality by dragging an element from a source location and dropping it onto a target location using mouse movements.

Starting URL: https://letcode.in/droppable

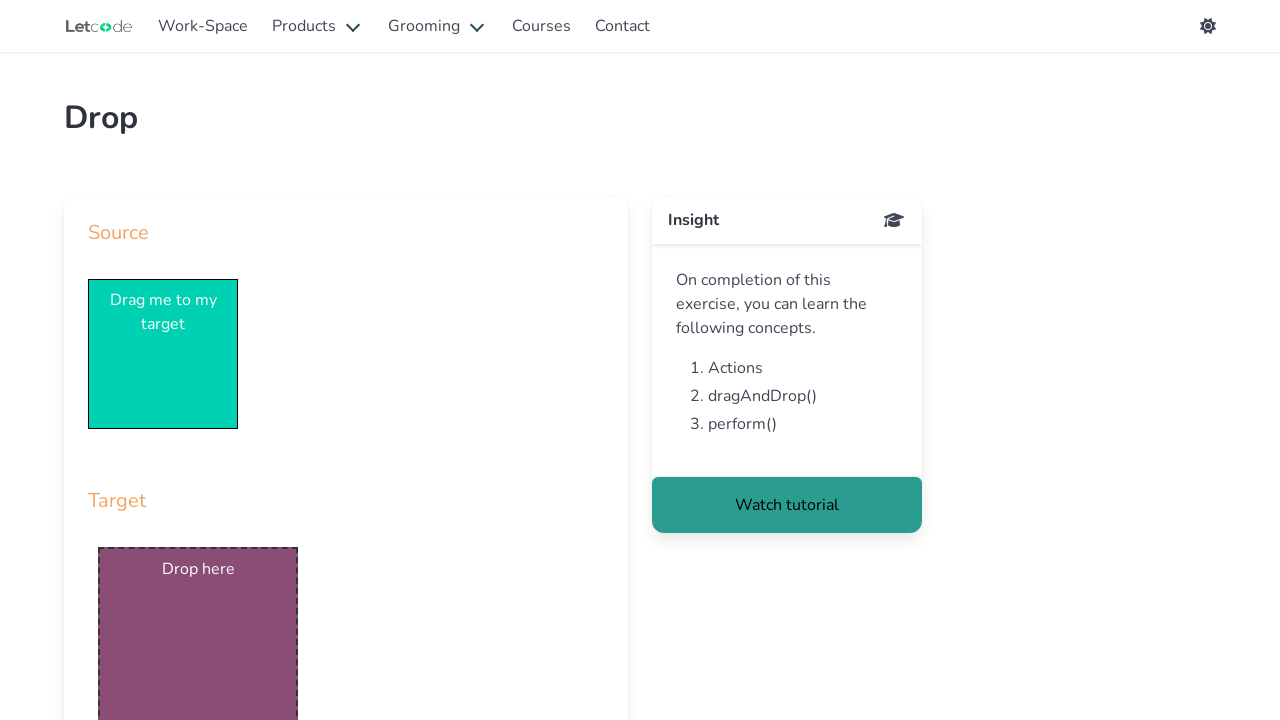

Retrieved bounding box for draggable source element
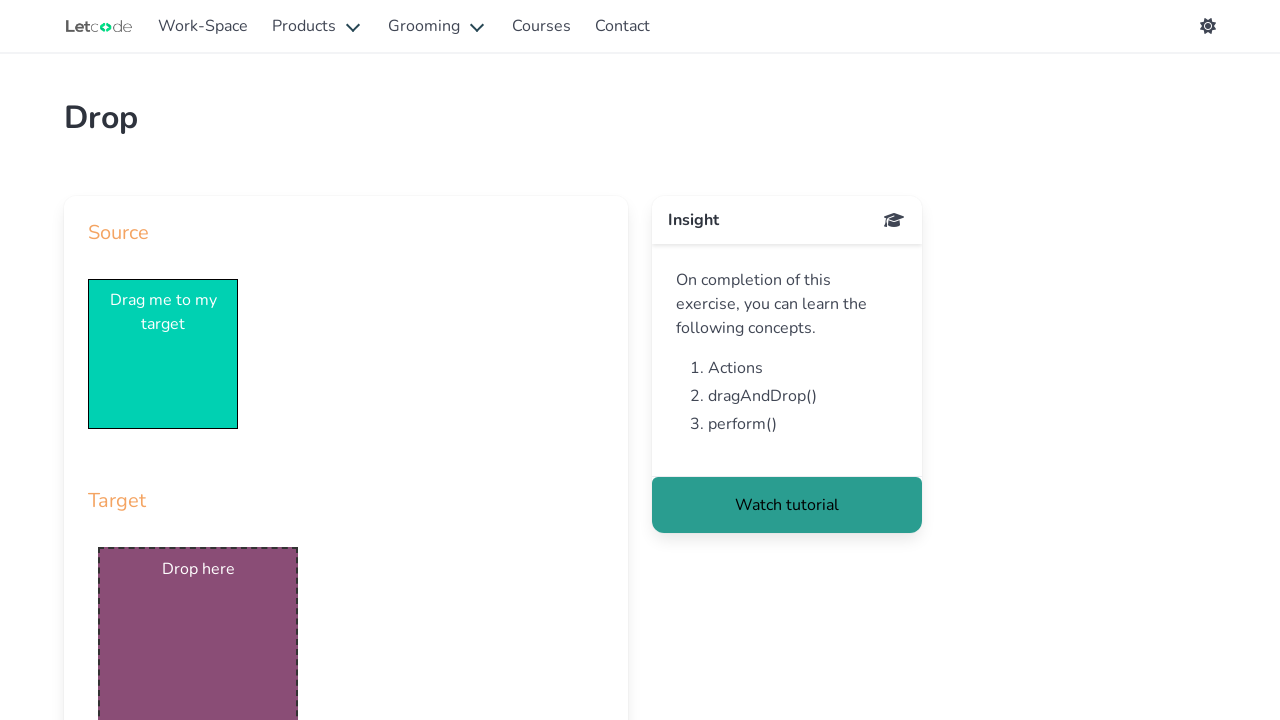

Retrieved bounding box for droppable target element
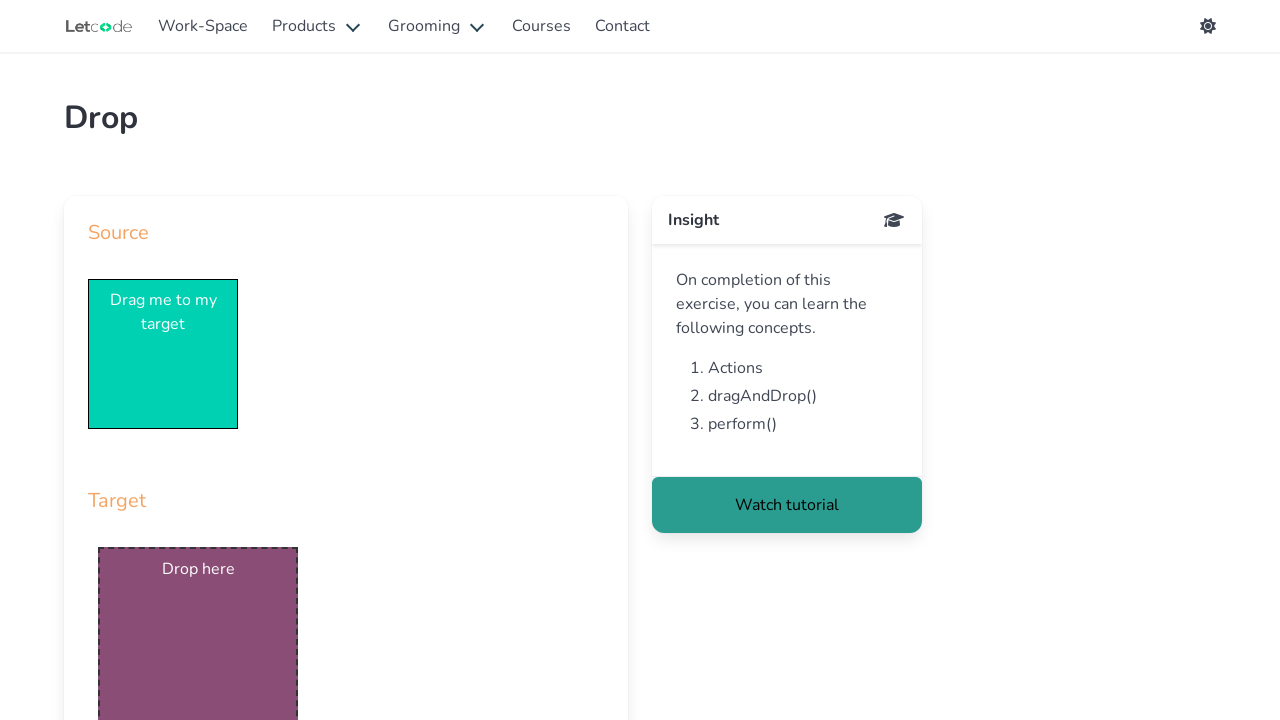

Moved mouse to center of source element at (163, 354)
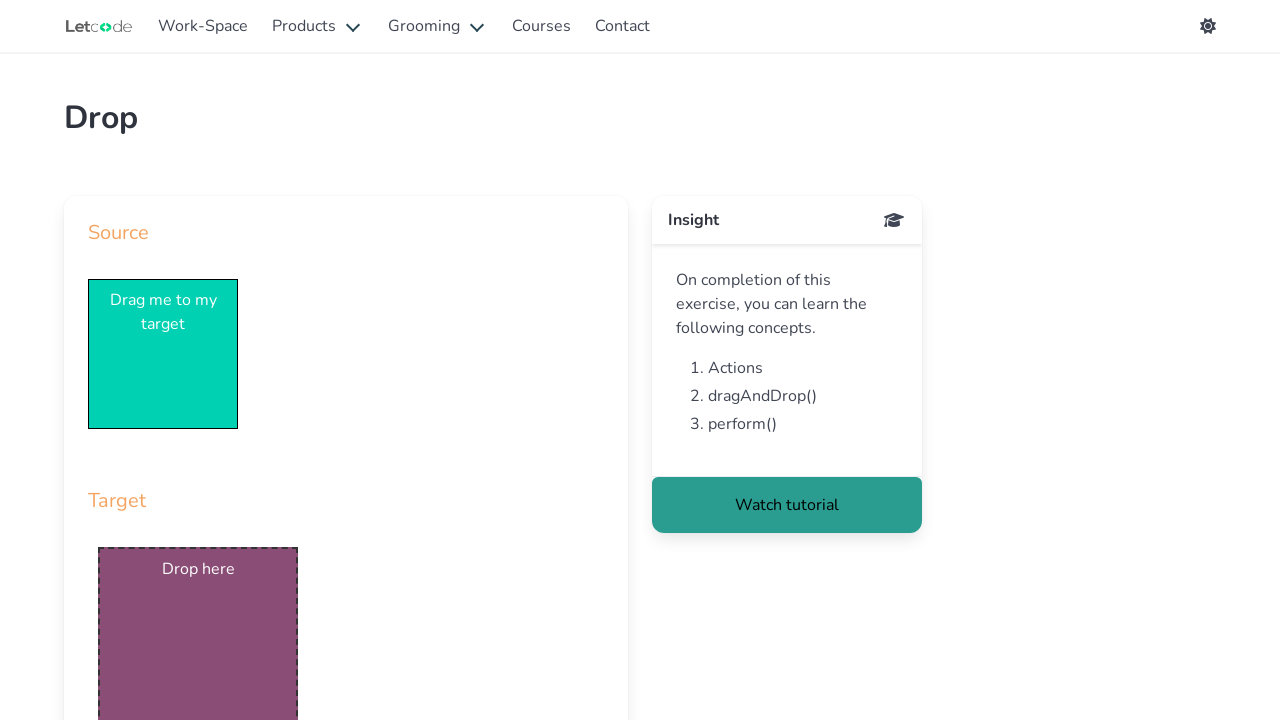

Pressed mouse button down on source element at (163, 354)
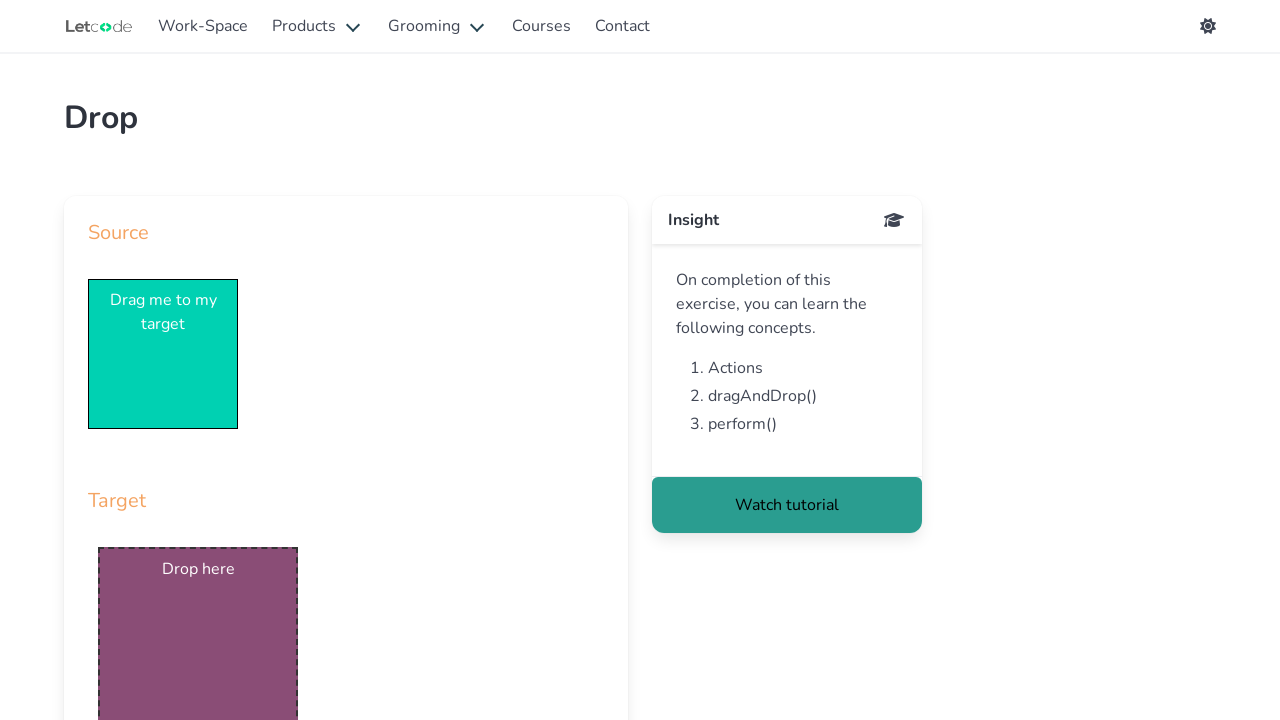

Dragged element to target location at (198, 567)
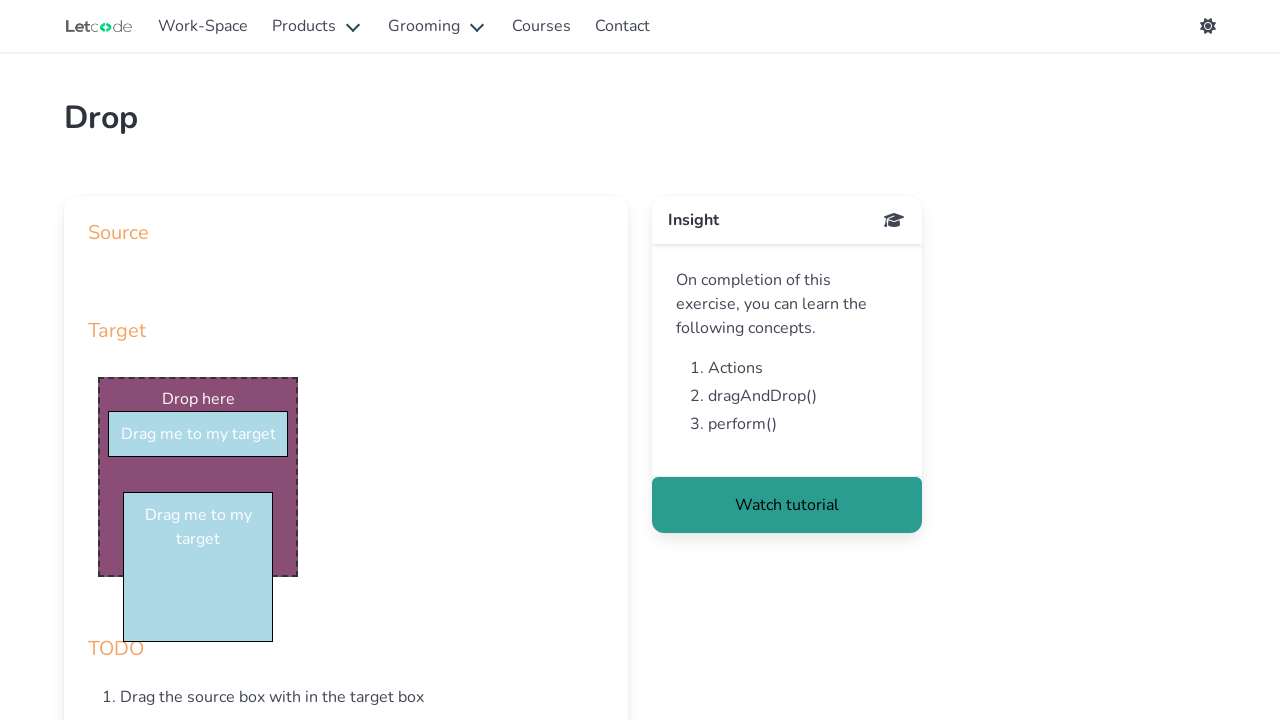

Released mouse button to drop element on target at (198, 567)
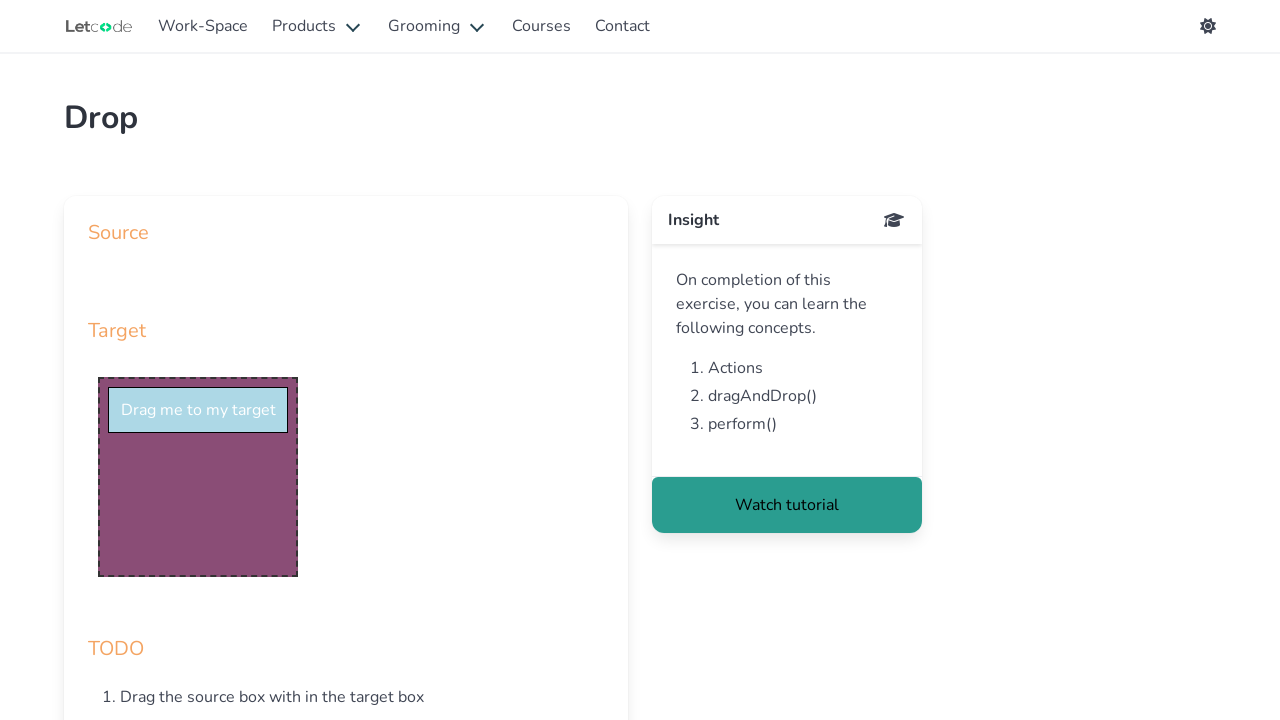

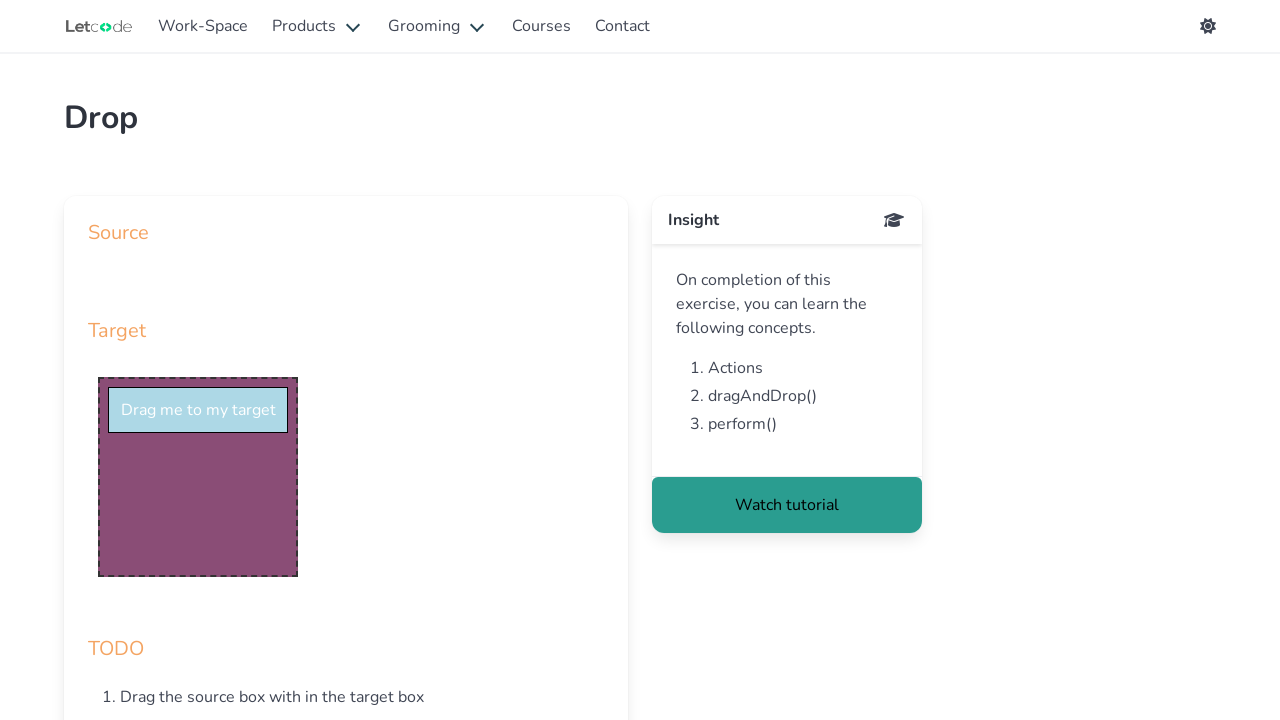